Navigates to the Quotes to Scrape website, waits for quotes to load, and clicks the "Next" button to navigate to the next page of quotes.

Starting URL: http://quotes.toscrape.com/

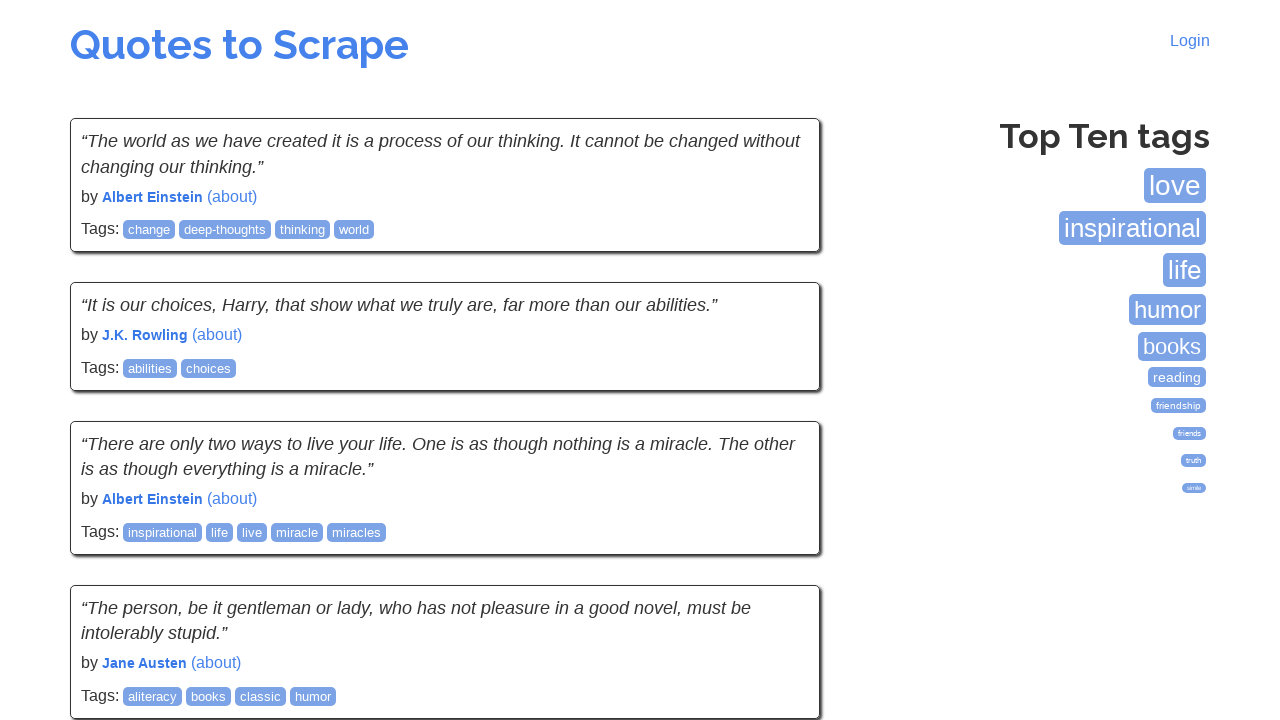

Waited for quotes to load on the page
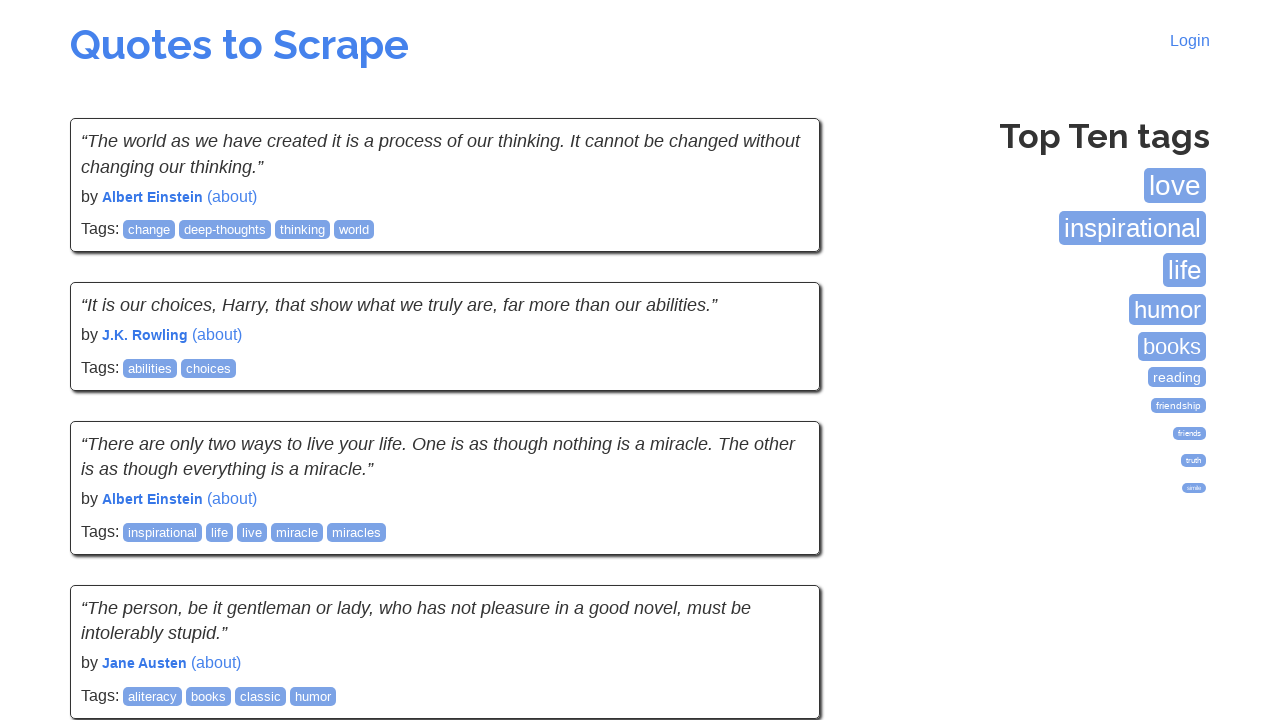

Clicked the Next button to navigate to the next page of quotes at (778, 542) on text=Next
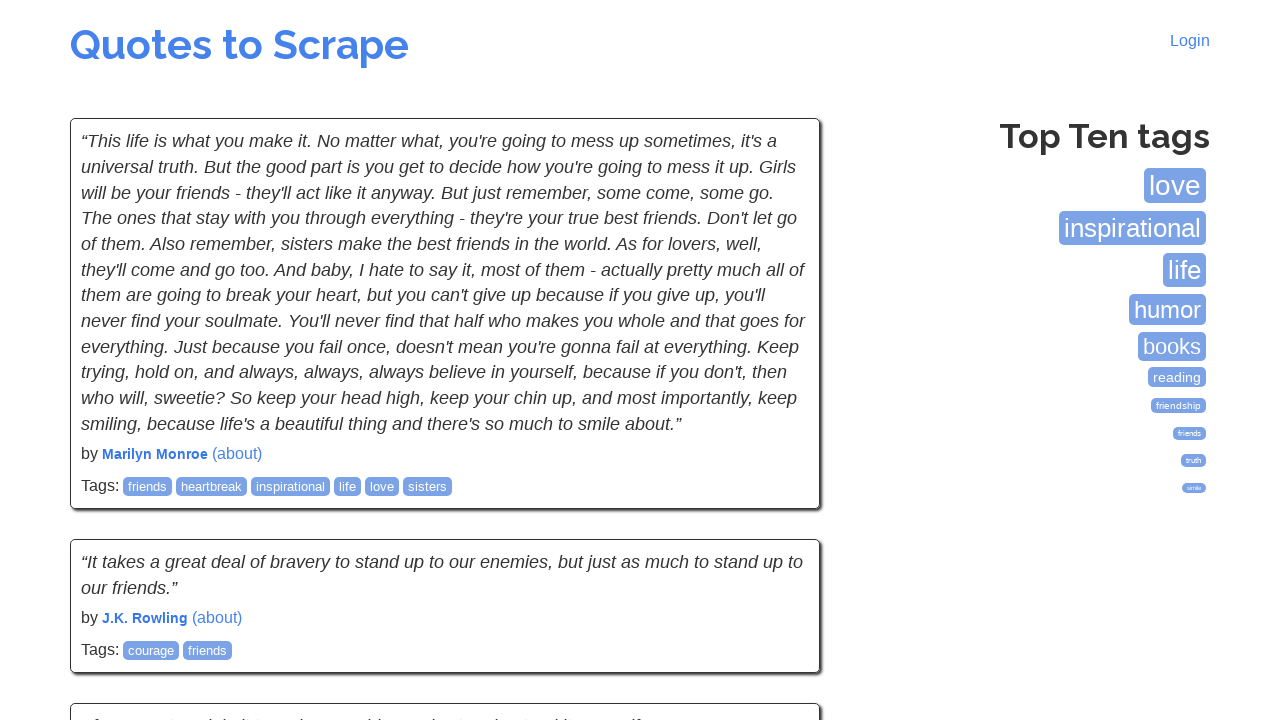

Waited for new quotes to load on the next page
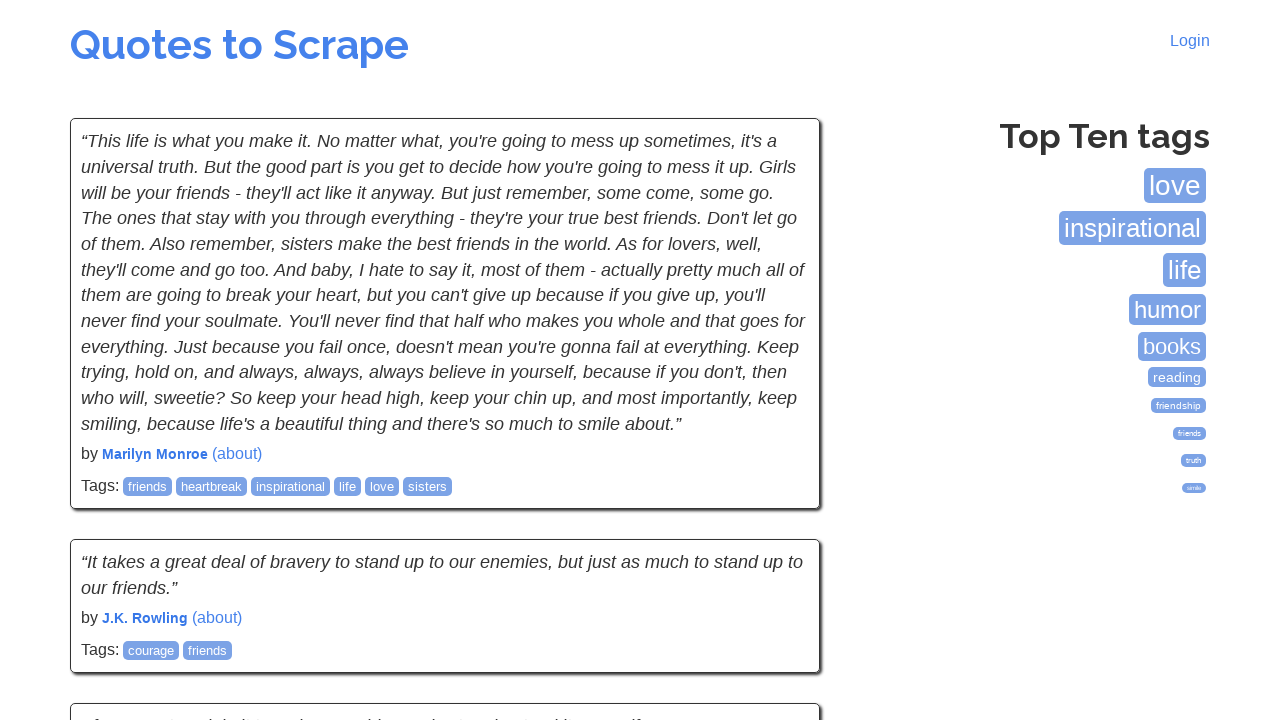

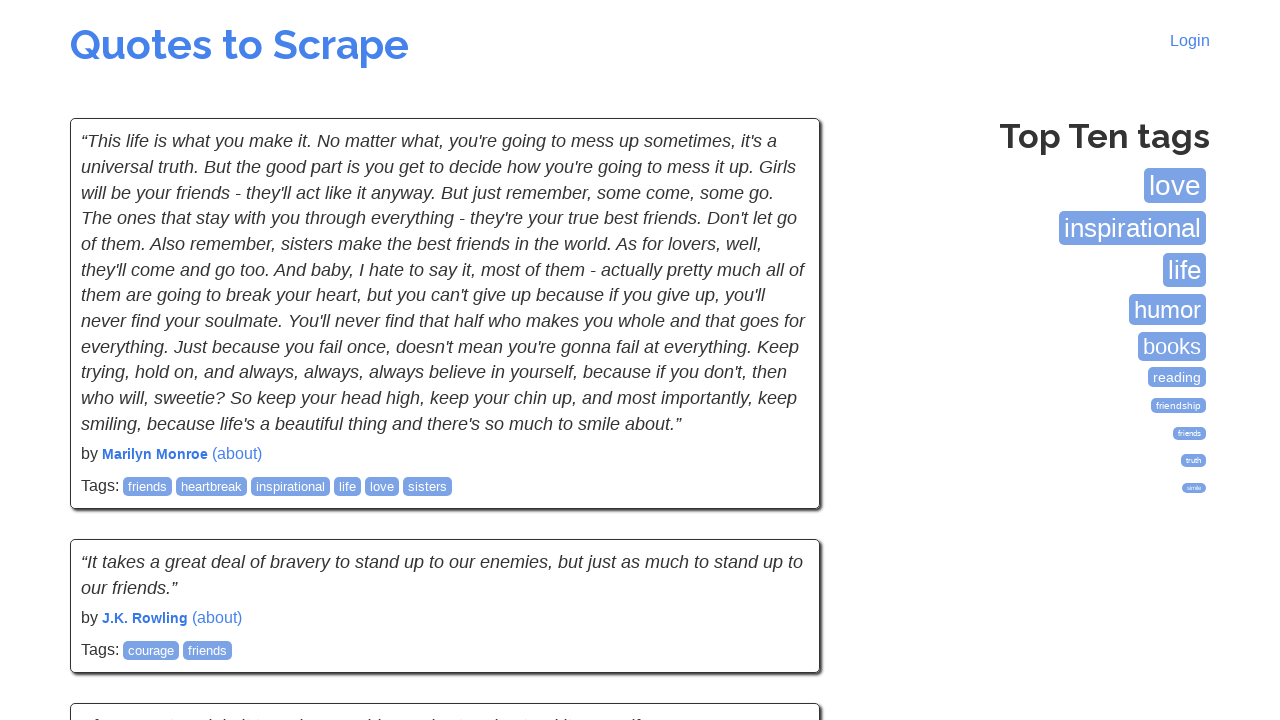